Tests drag and drop functionality within an iframe by dragging an element from source to target location

Starting URL: https://jqueryui.com/droppable/

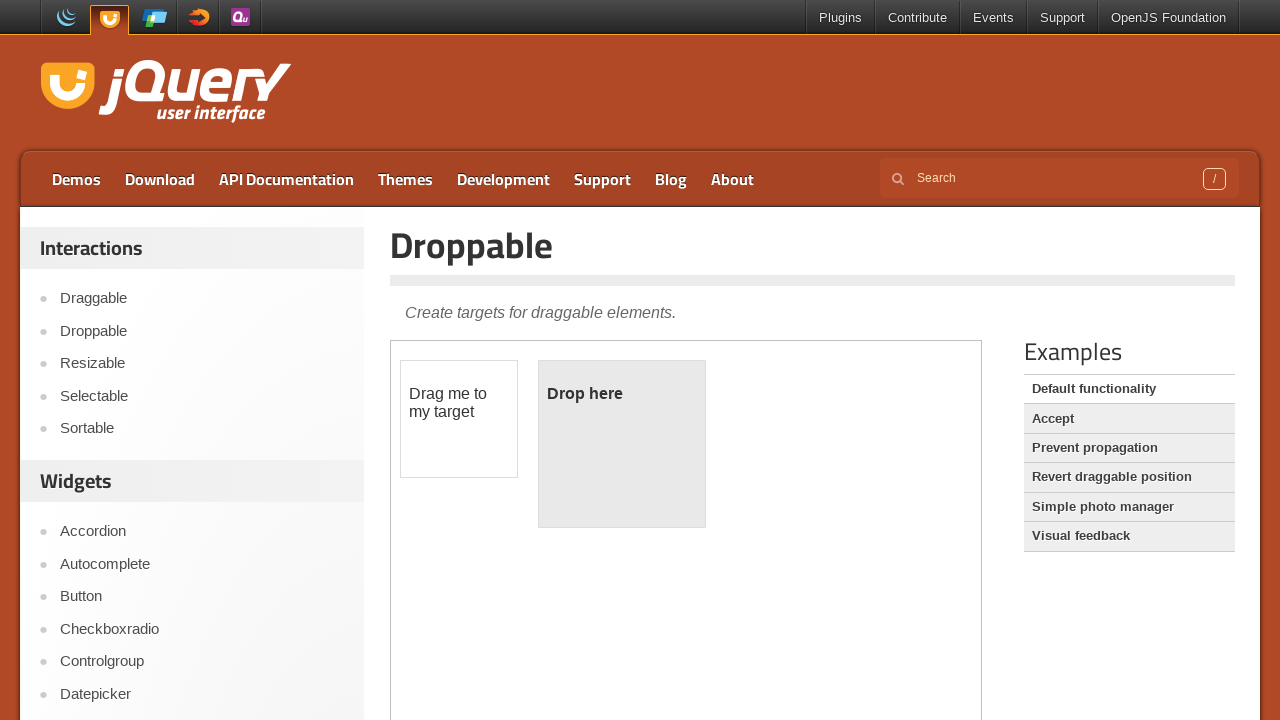

Located iframe containing drag and drop demo
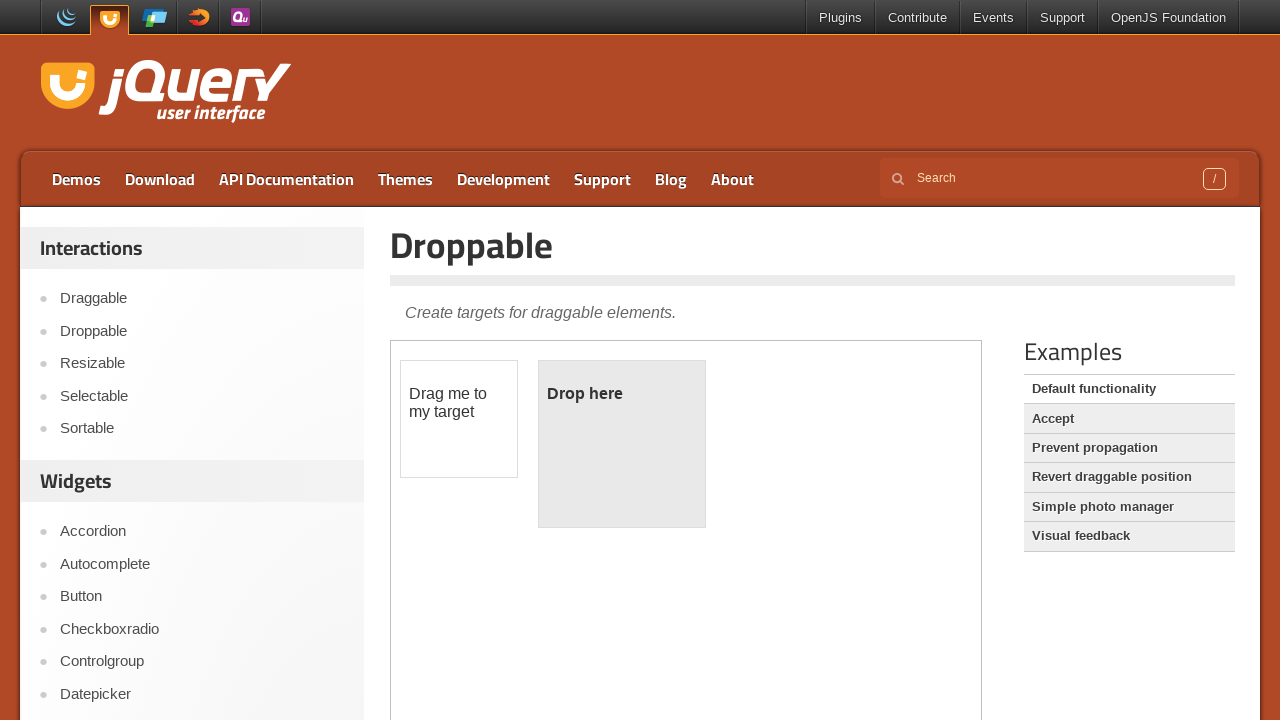

Located draggable source element within iframe
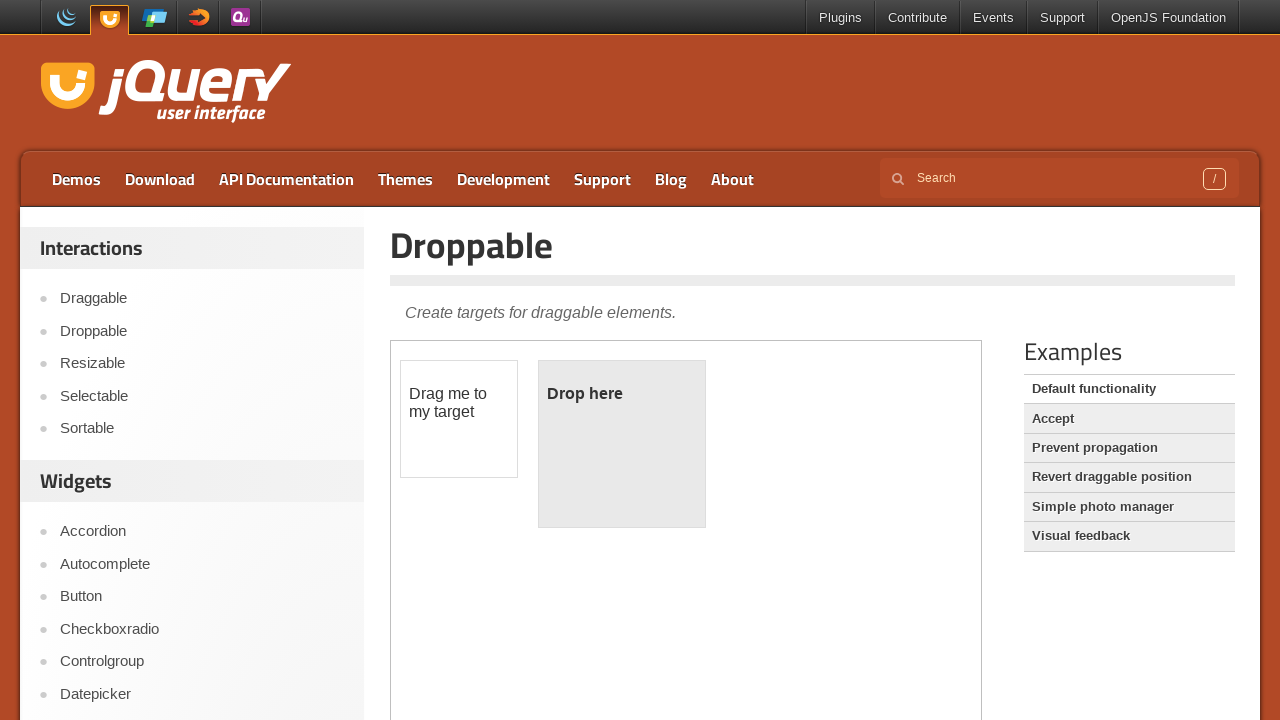

Located droppable target element within iframe
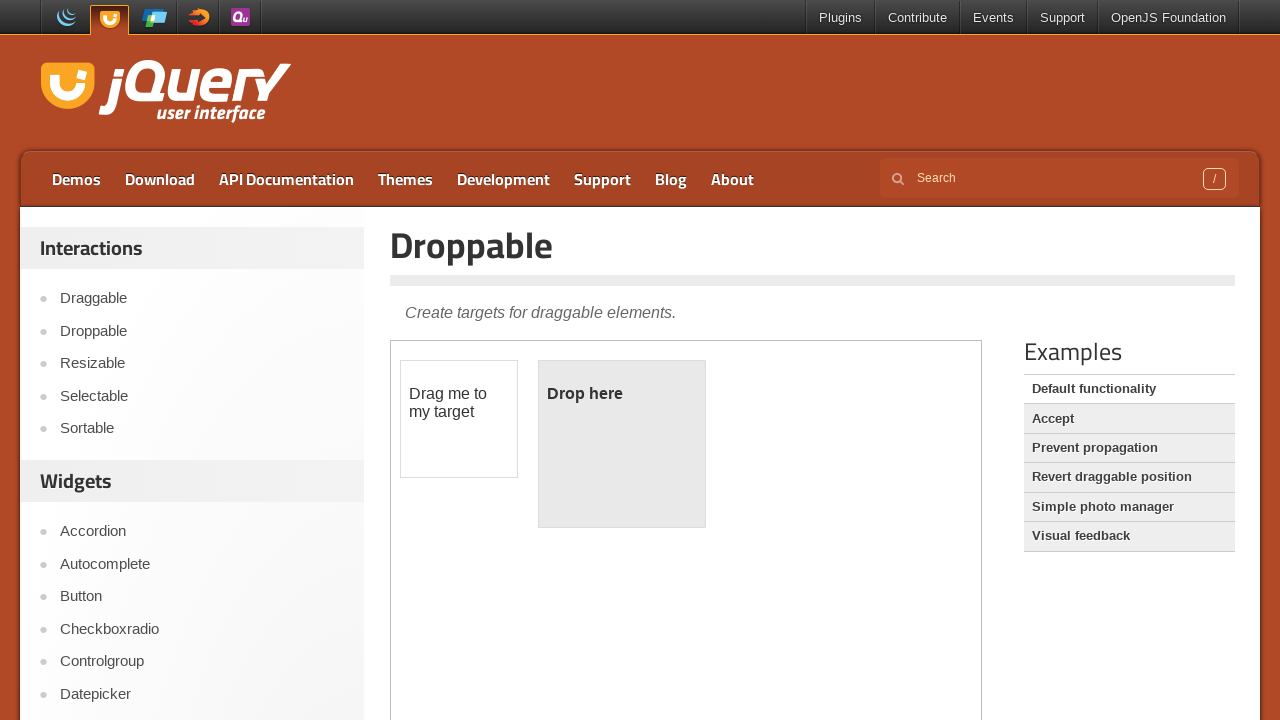

Dragged source element to target location at (622, 444)
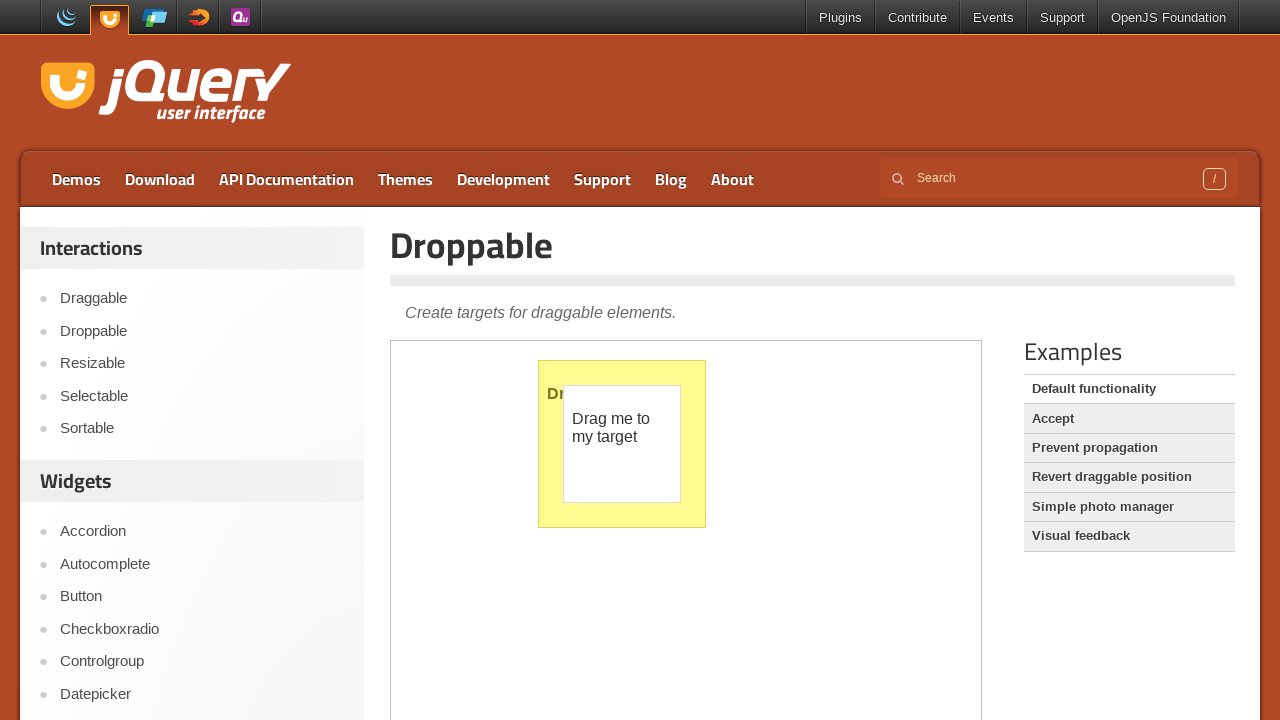

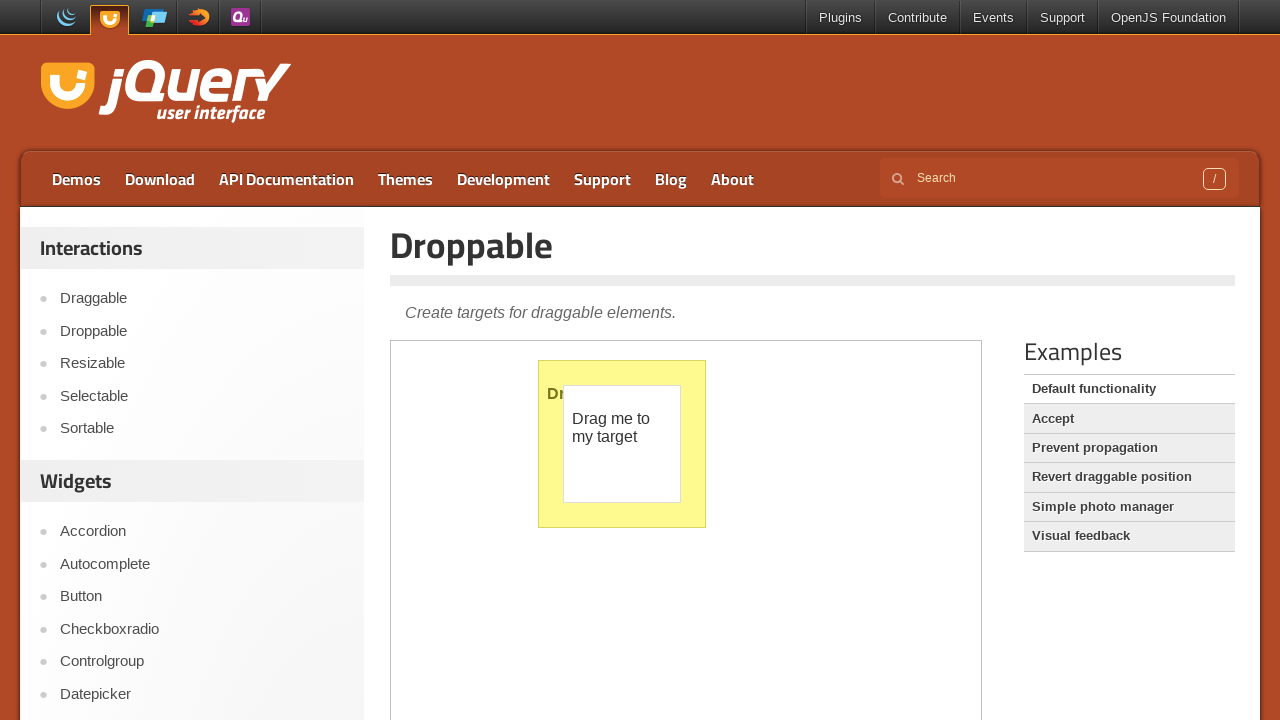